Tests handling of a simple JavaScript alert by clicking a button that triggers an alert and accepting it

Starting URL: https://demoqa.com/alerts

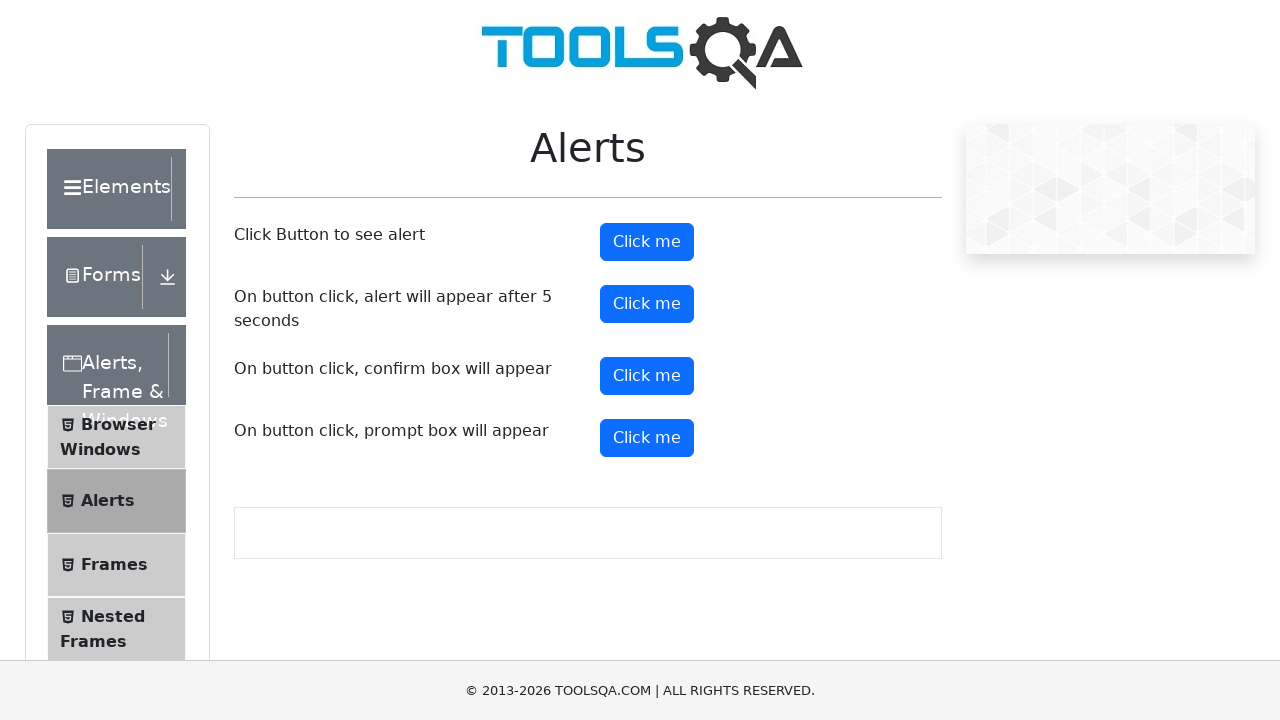

Clicked button to trigger simple alert at (647, 242) on #alertButton
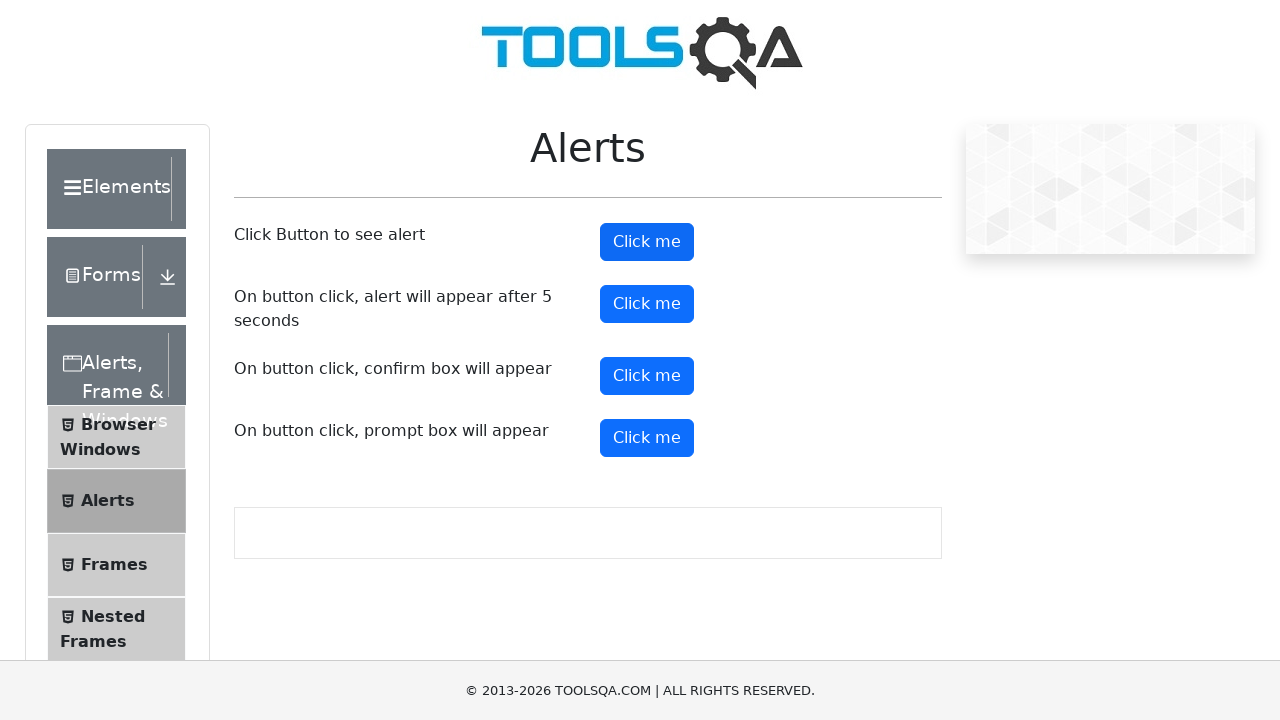

Set up dialog handler to accept alert
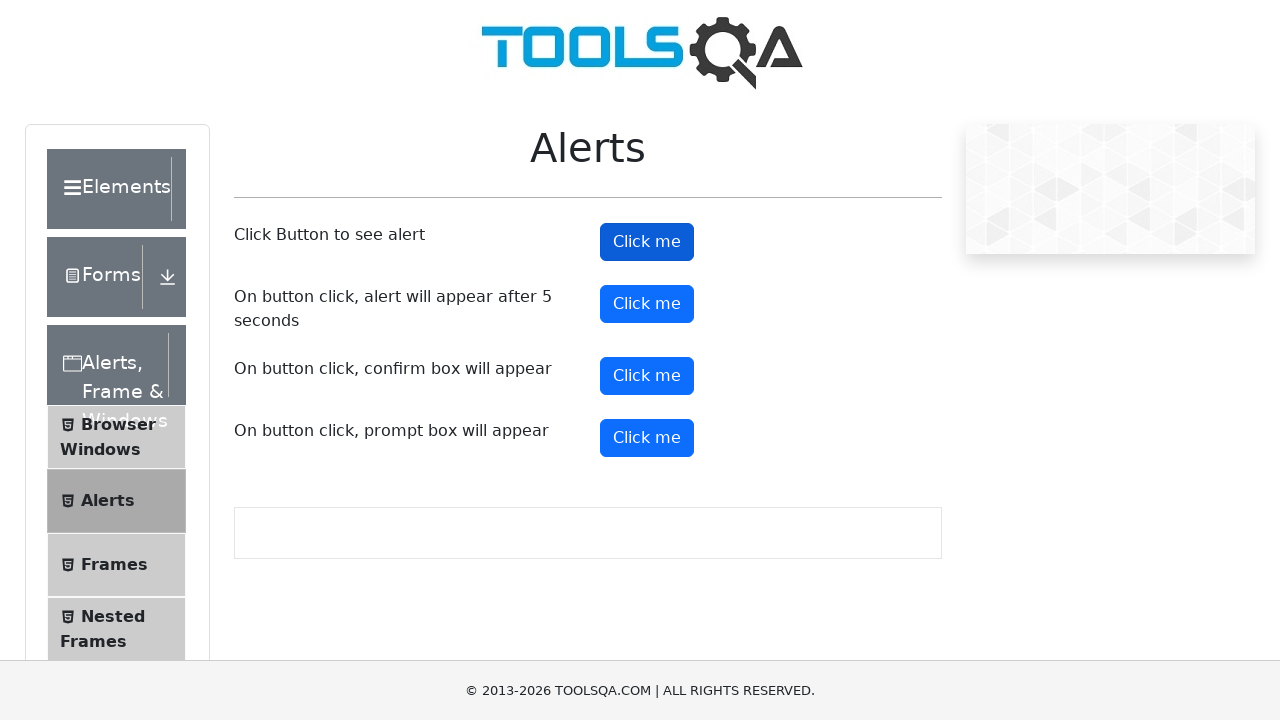

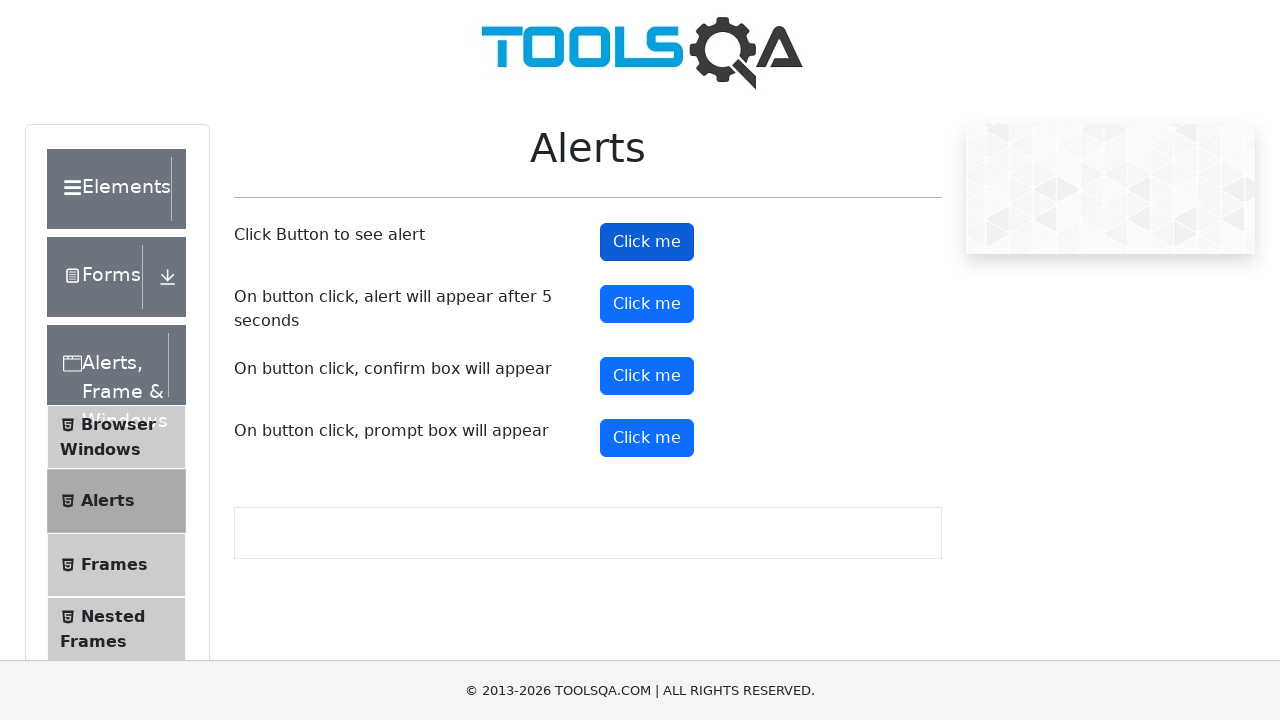